Tests editing a todo item by double-clicking and entering new text

Starting URL: https://demo.playwright.dev/todomvc

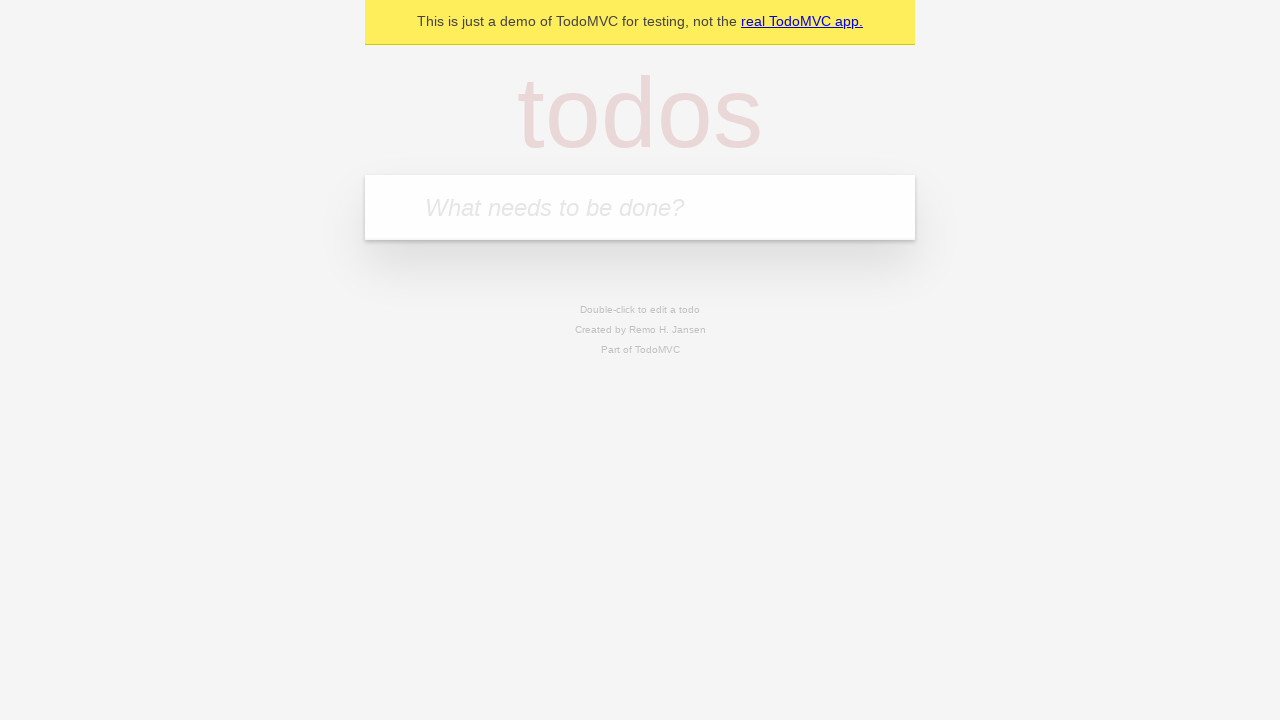

Filled todo input with 'buy some cheese' on internal:attr=[placeholder="What needs to be done?"i]
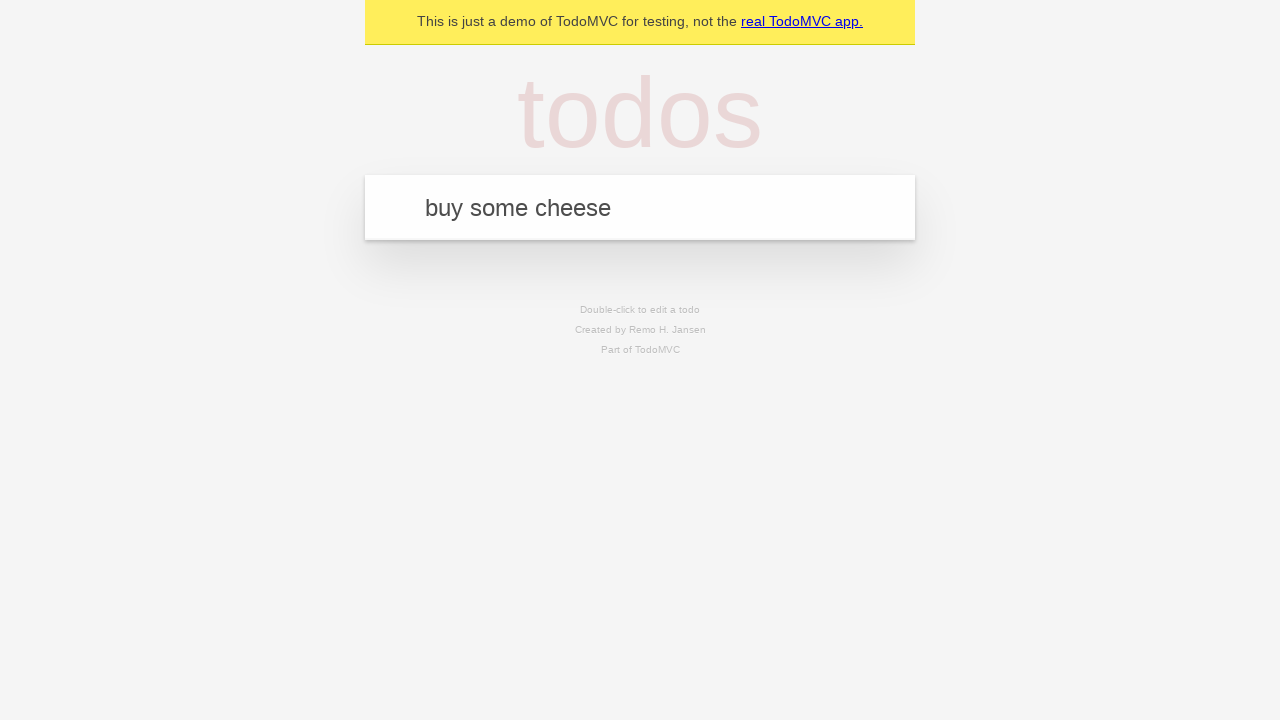

Pressed Enter to add first todo on internal:attr=[placeholder="What needs to be done?"i]
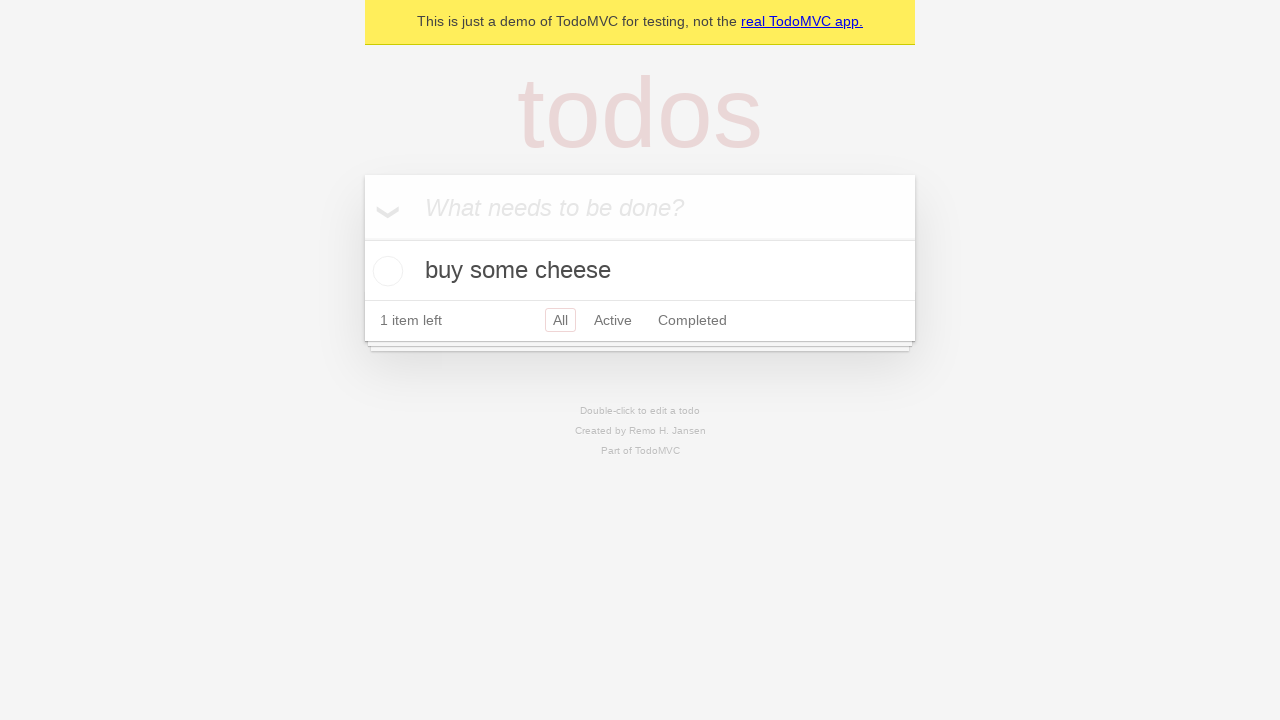

Filled todo input with 'feed the cat' on internal:attr=[placeholder="What needs to be done?"i]
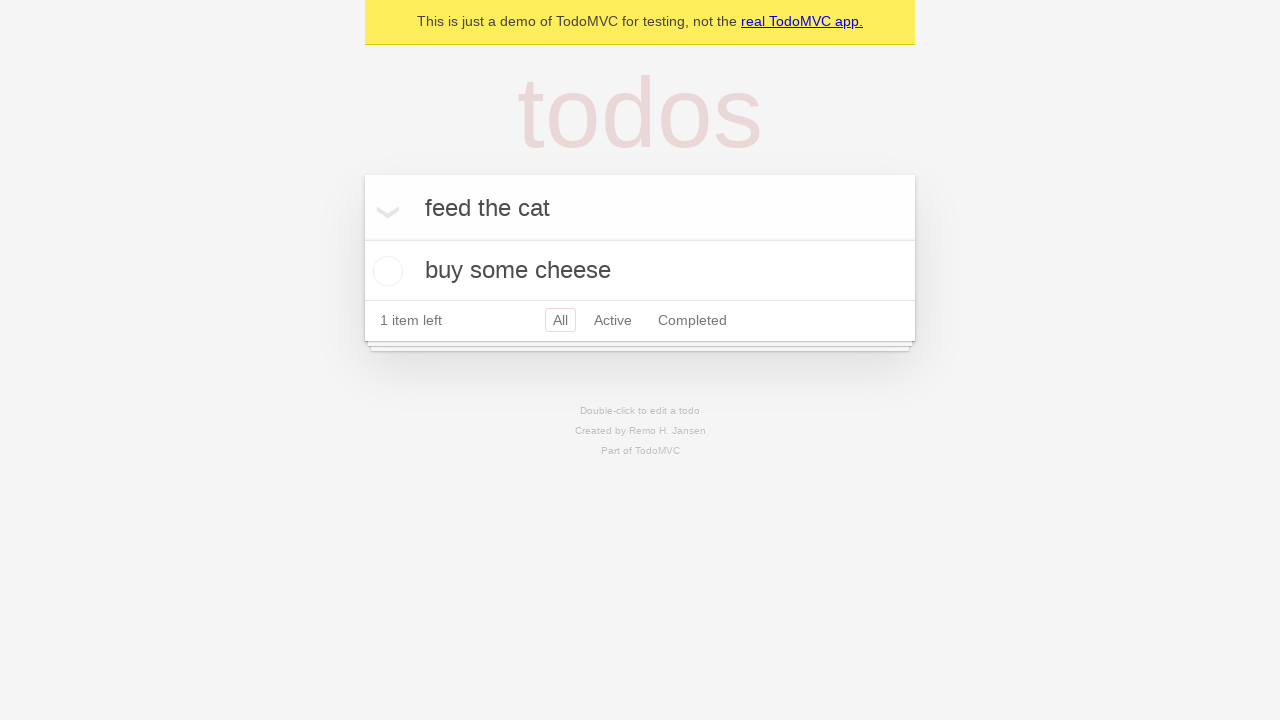

Pressed Enter to add second todo on internal:attr=[placeholder="What needs to be done?"i]
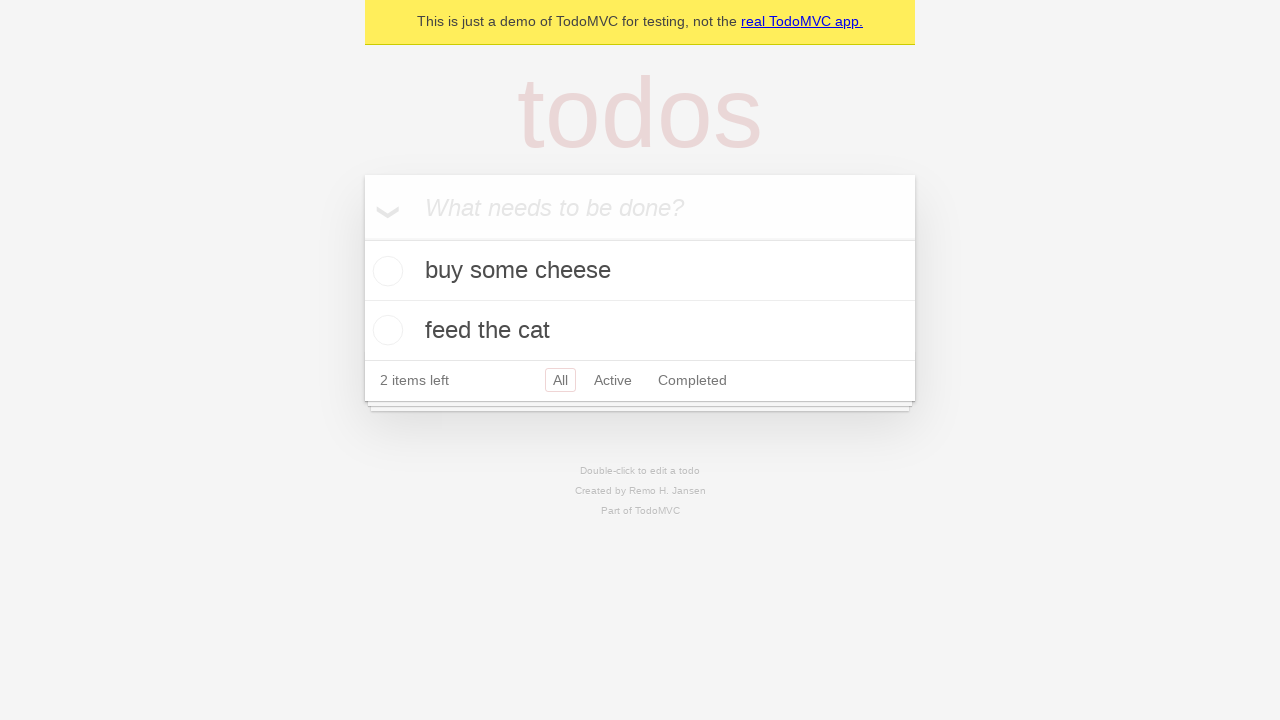

Filled todo input with 'book a doctors appointment' on internal:attr=[placeholder="What needs to be done?"i]
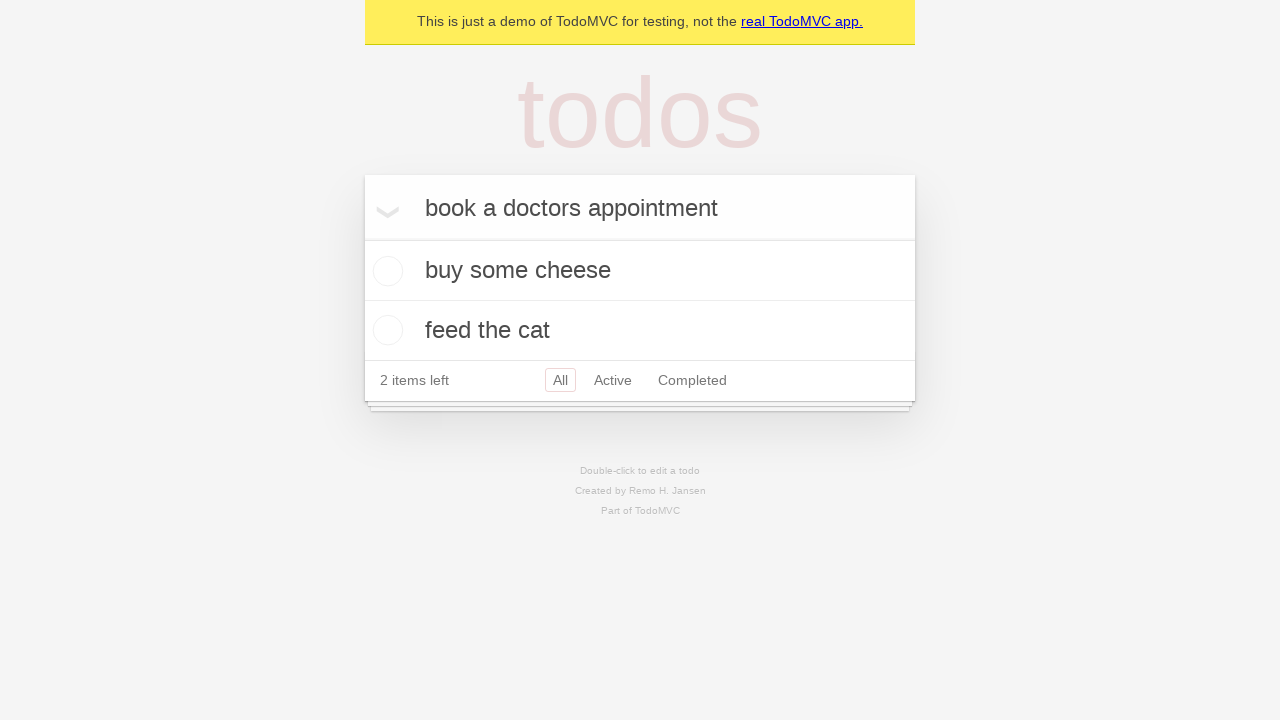

Pressed Enter to add third todo on internal:attr=[placeholder="What needs to be done?"i]
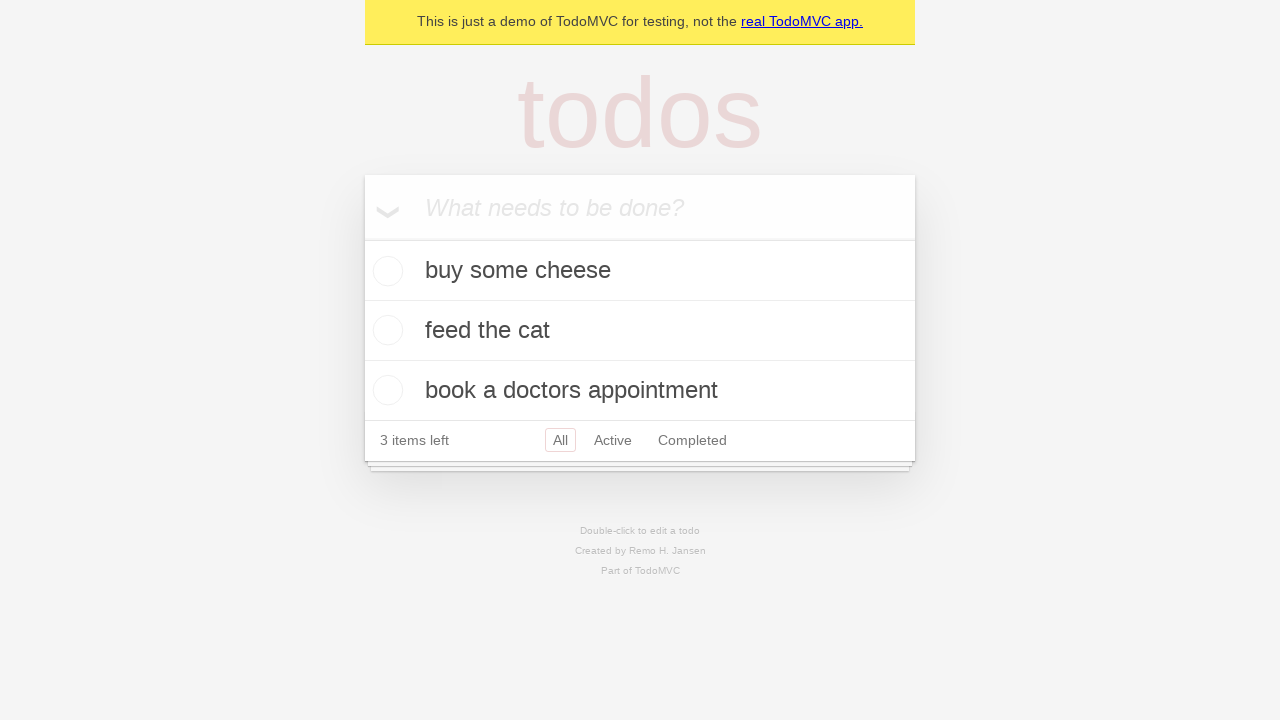

Retrieved all todo items
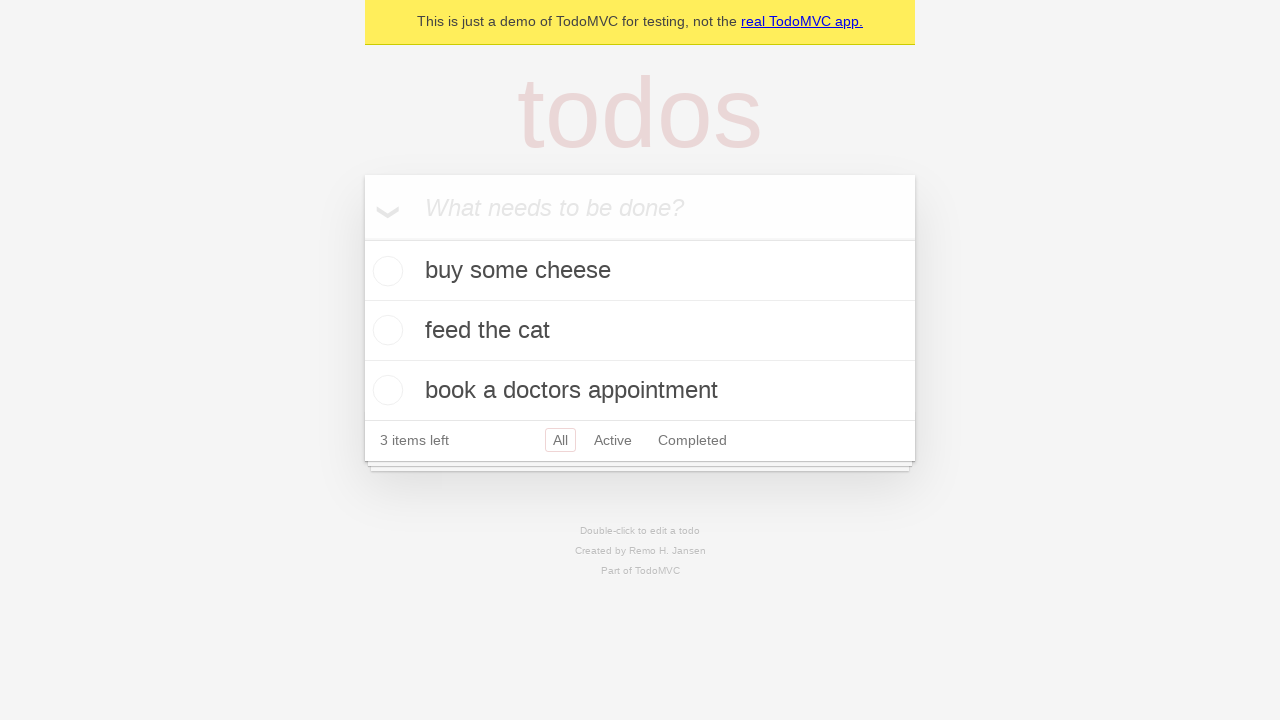

Selected second todo item
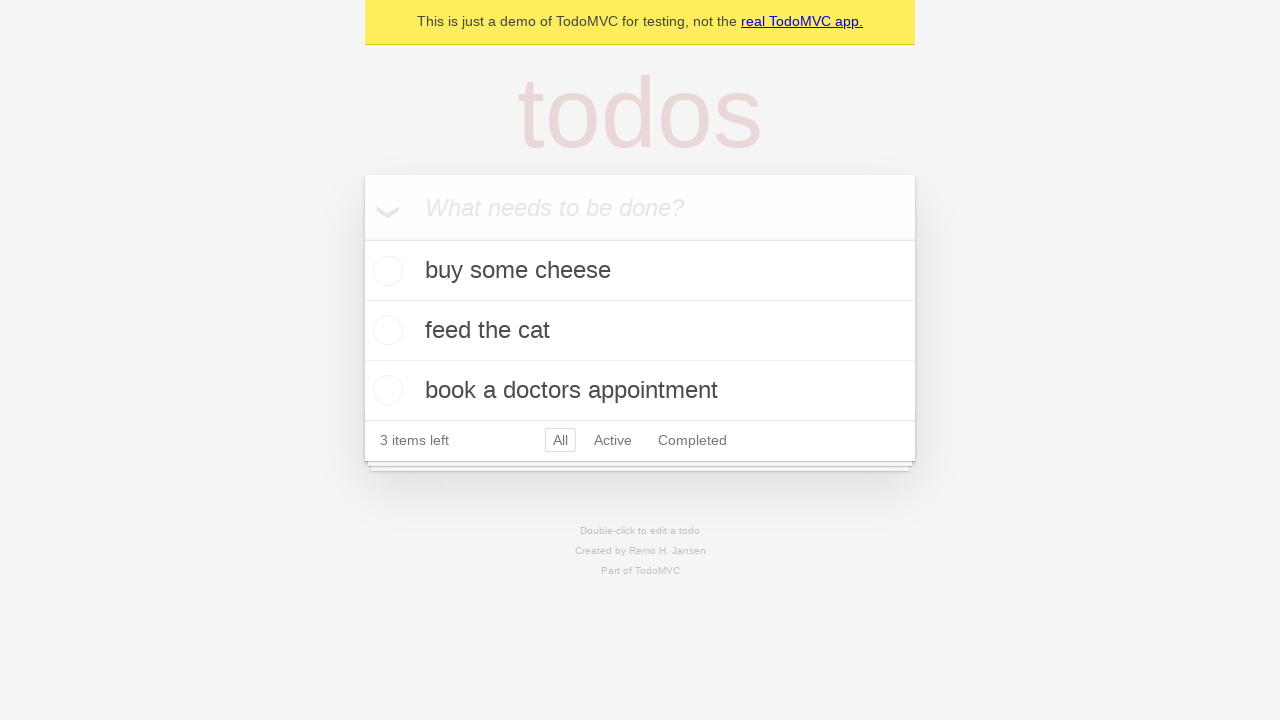

Double-clicked second todo to enter edit mode at (640, 331) on internal:testid=[data-testid="todo-item"s] >> nth=1
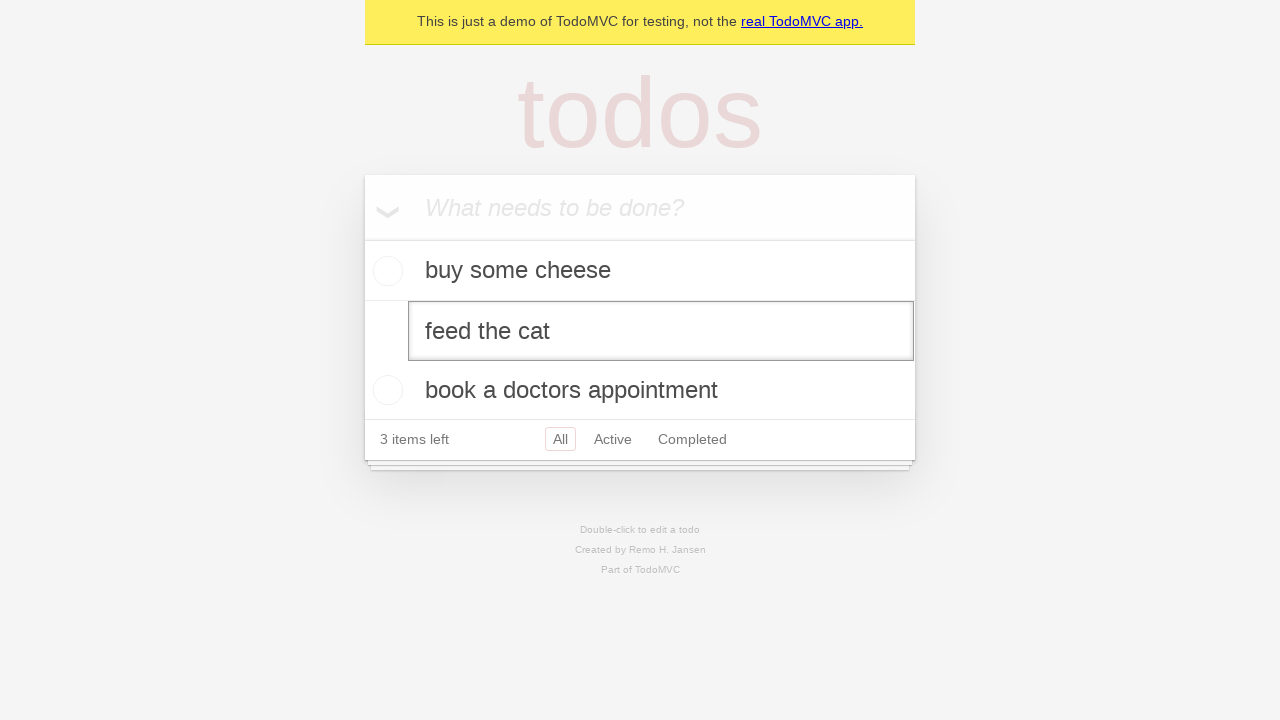

Filled edit textbox with 'buy some sausages' on internal:testid=[data-testid="todo-item"s] >> nth=1 >> internal:role=textbox[nam
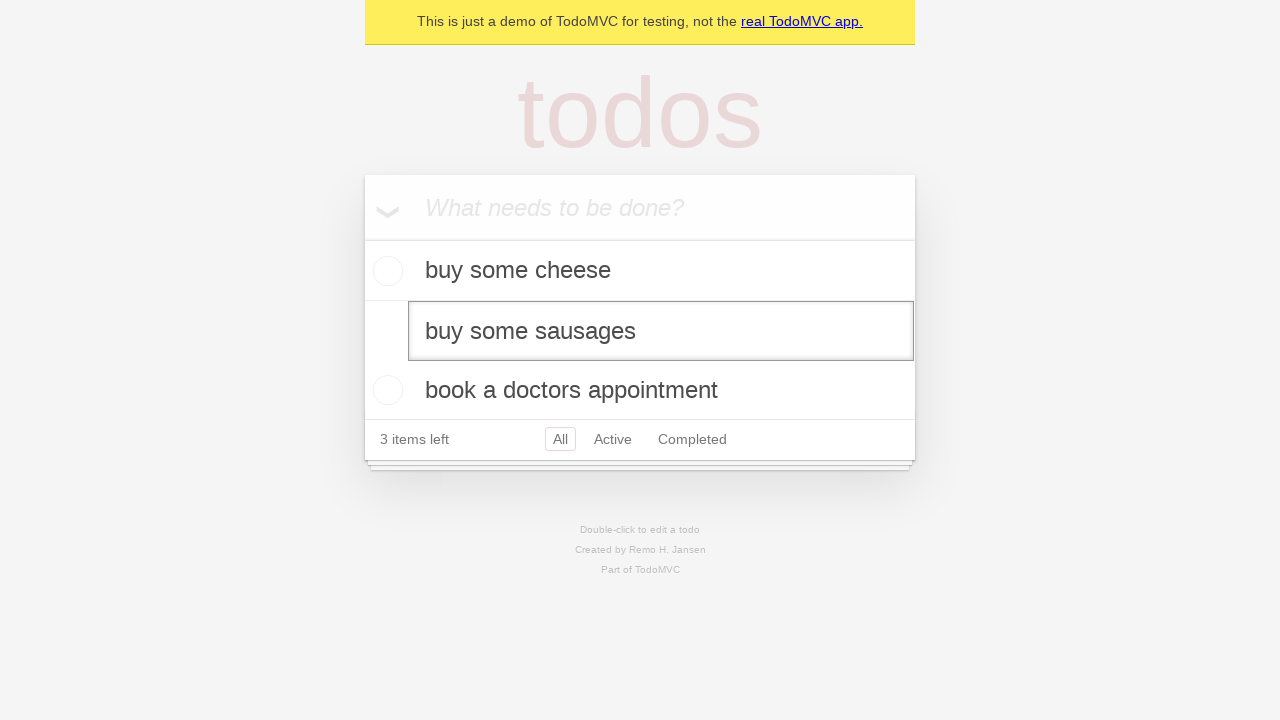

Pressed Enter to confirm the edited todo text on internal:testid=[data-testid="todo-item"s] >> nth=1 >> internal:role=textbox[nam
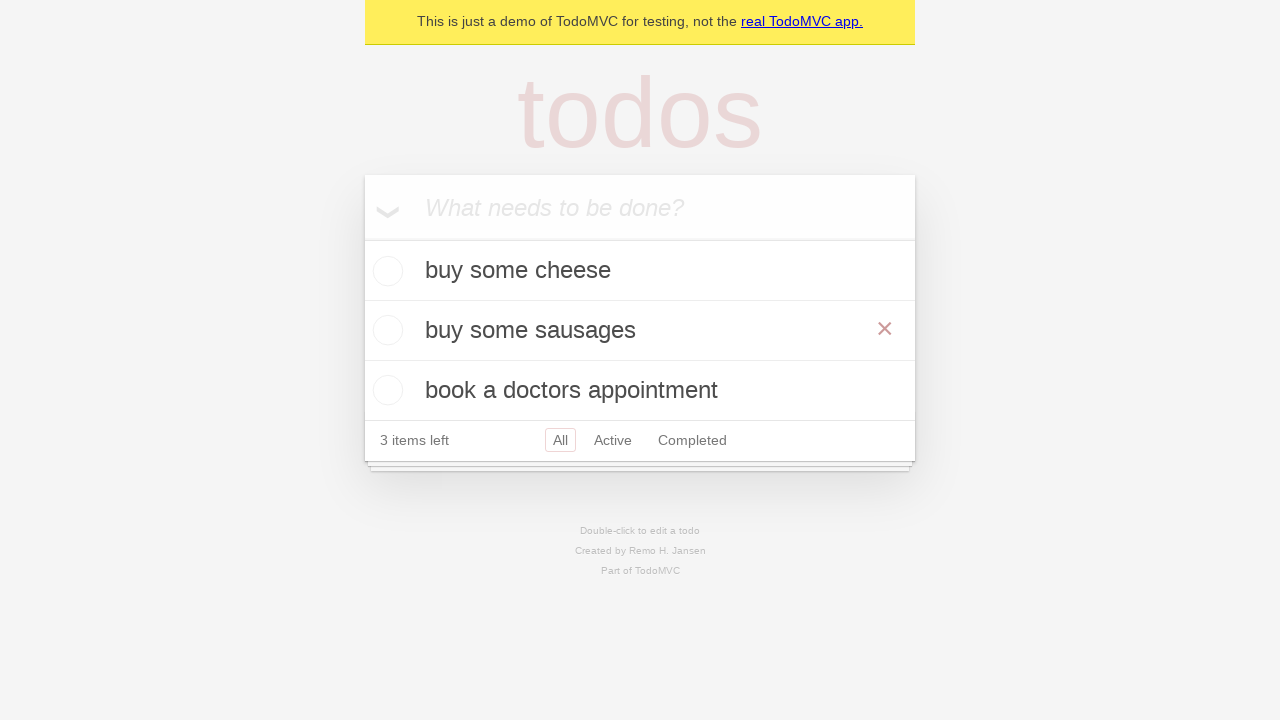

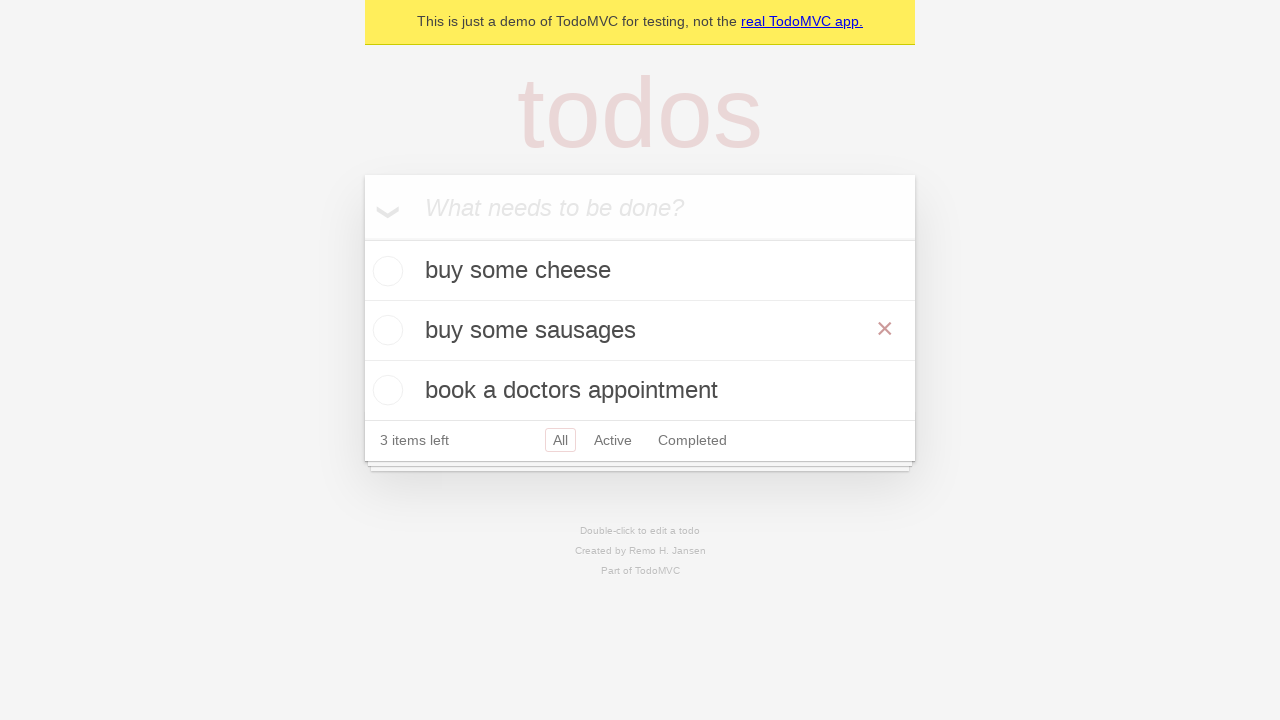